Tests radio button selection by clicking different radio button options

Starting URL: https://formy-project.herokuapp.com/radiobutton

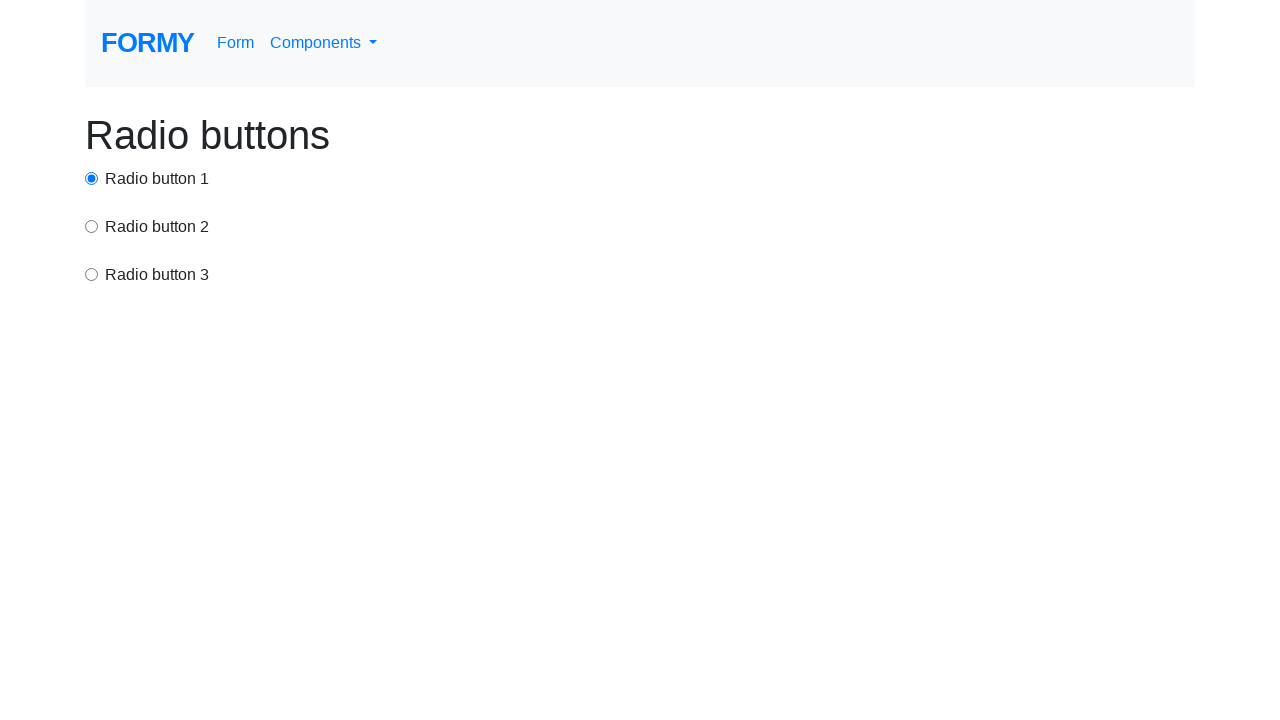

Clicked radio button 1 at (92, 178) on #radio-button-1
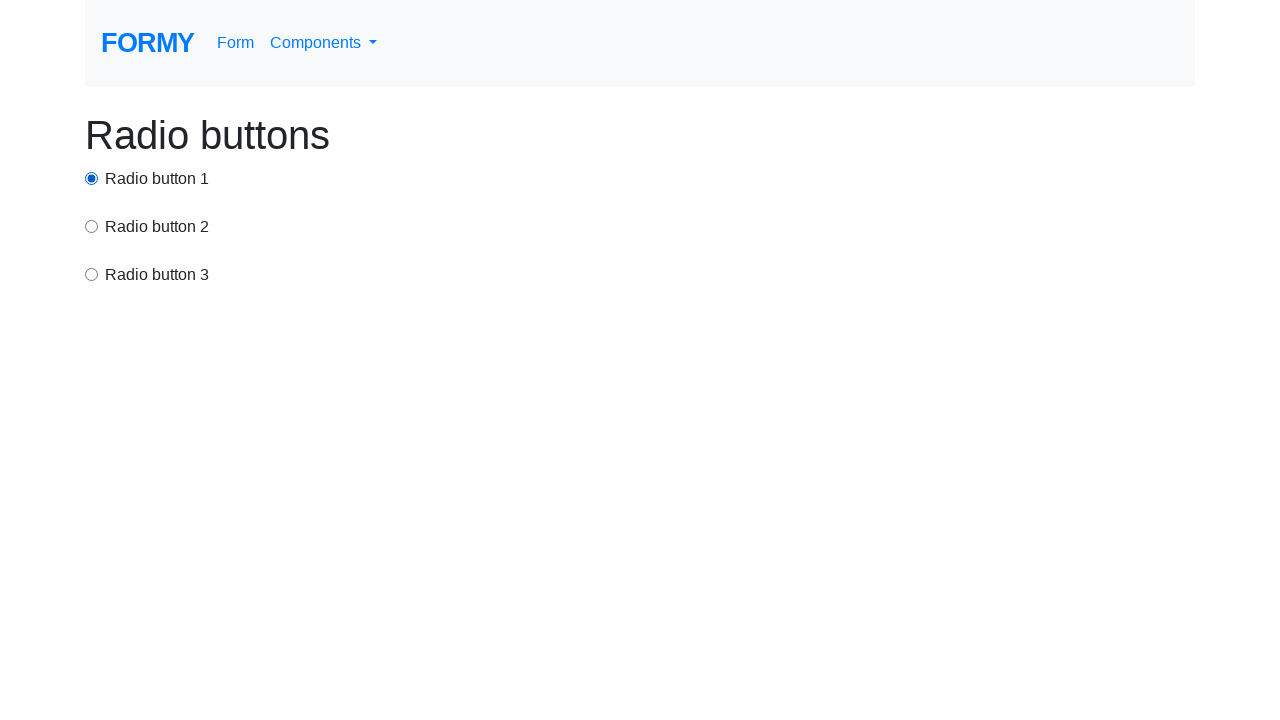

Clicked radio button 2 (option2) at (92, 226) on input[value='option2']
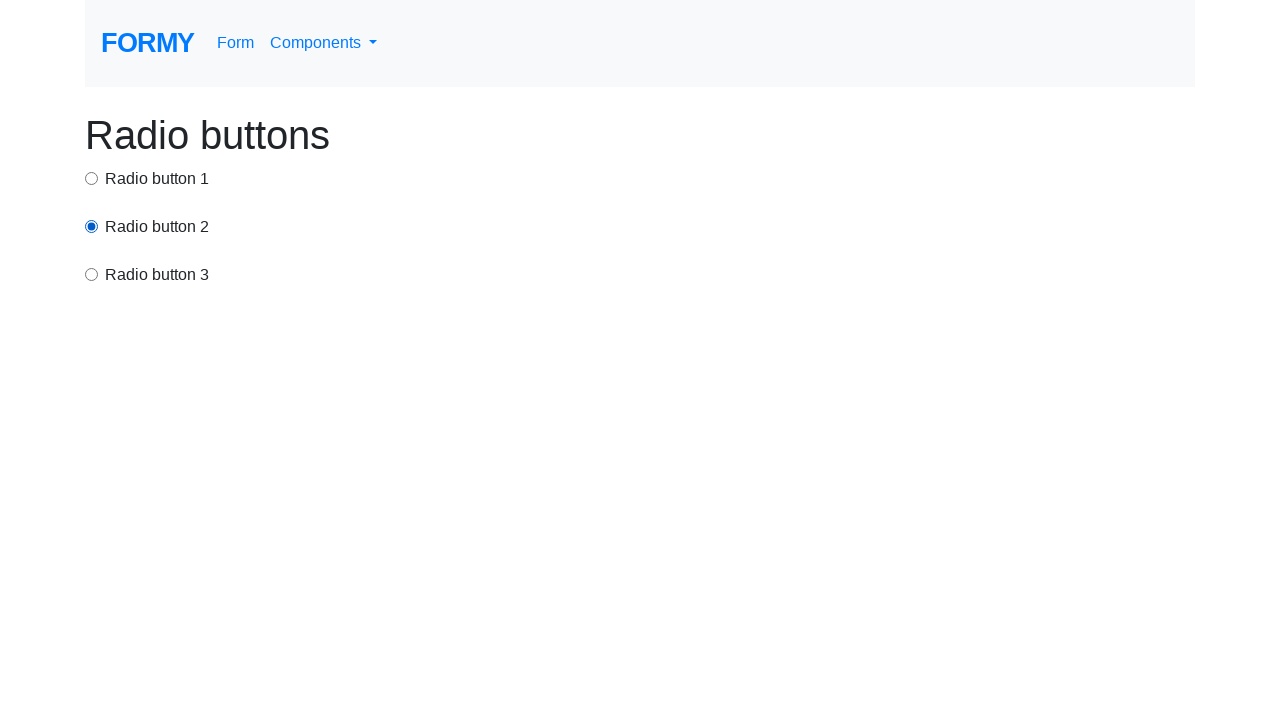

Clicked radio button 3 at (92, 274) on xpath=/html/body/div/div[3]/input
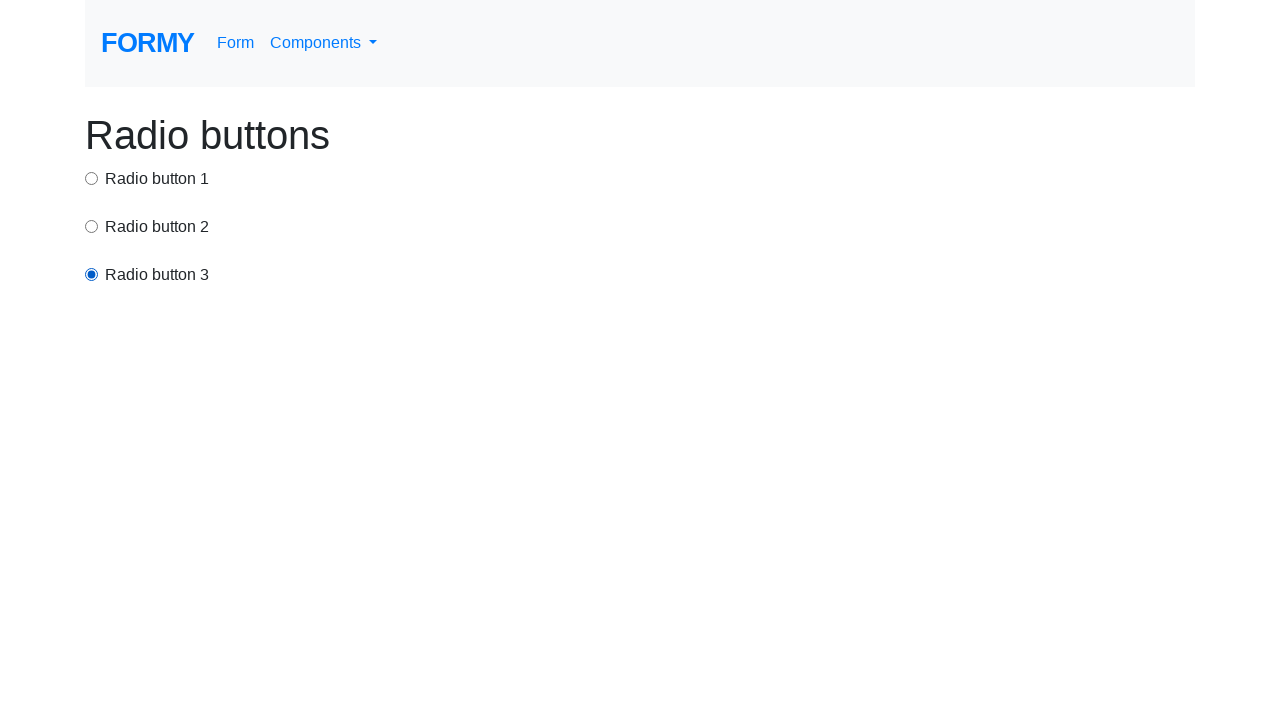

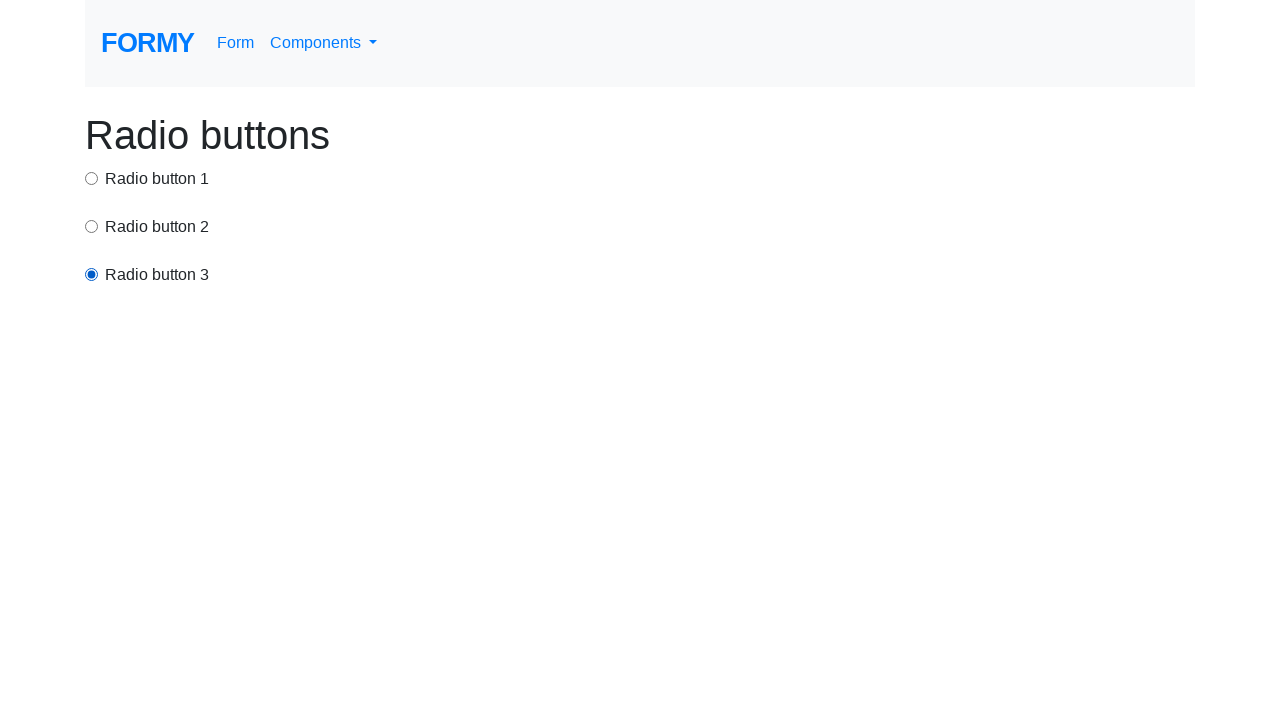